Tests a Bootstrap dropdown menu by clicking on the menu button to expand it and verifying dropdown items are displayed

Starting URL: http://seleniumpractise.blogspot.com/2016/08/bootstrap-dropdown-example-for-selenium.html

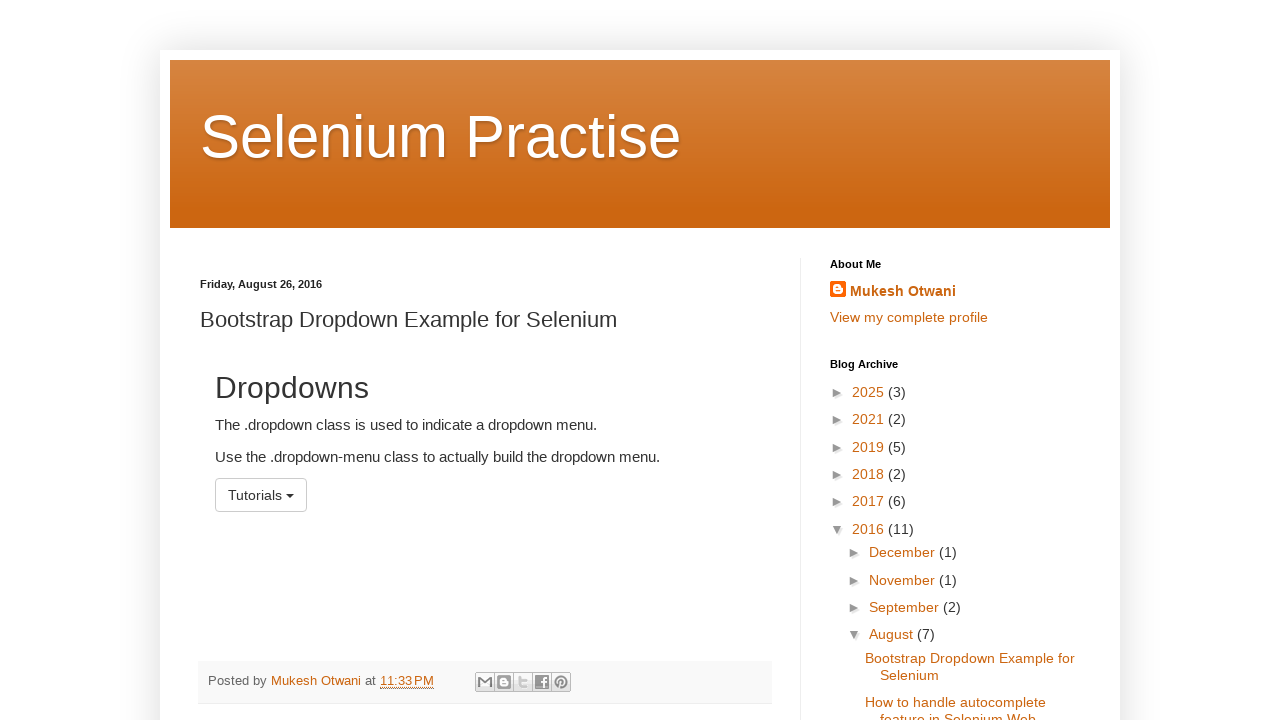

Clicked dropdown menu button to expand it at (261, 495) on #menu1
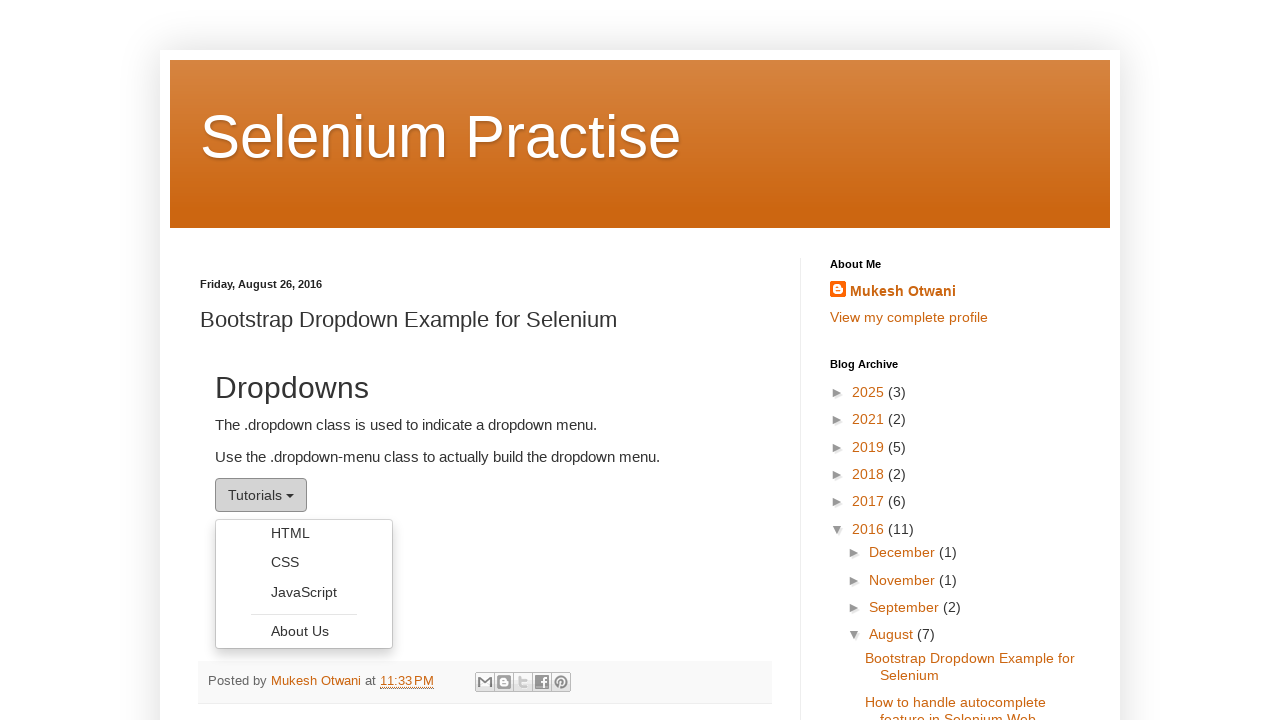

Waited for dropdown items to be visible
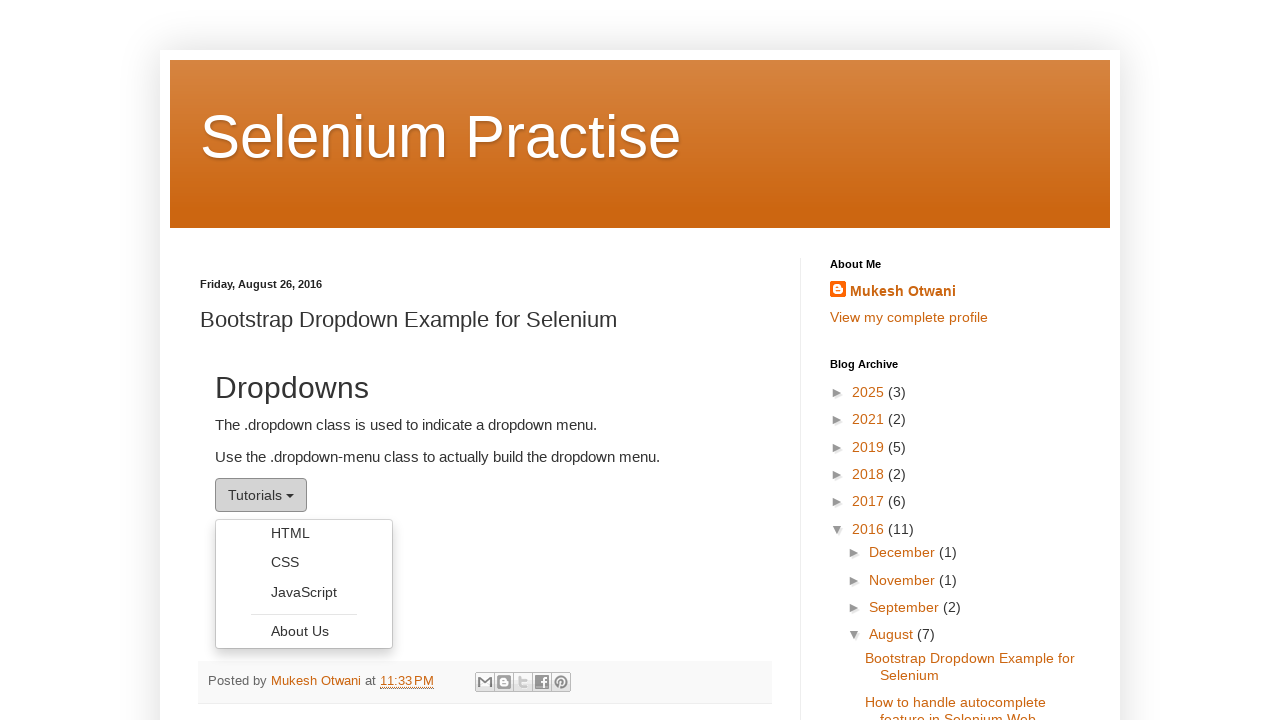

Located all dropdown items
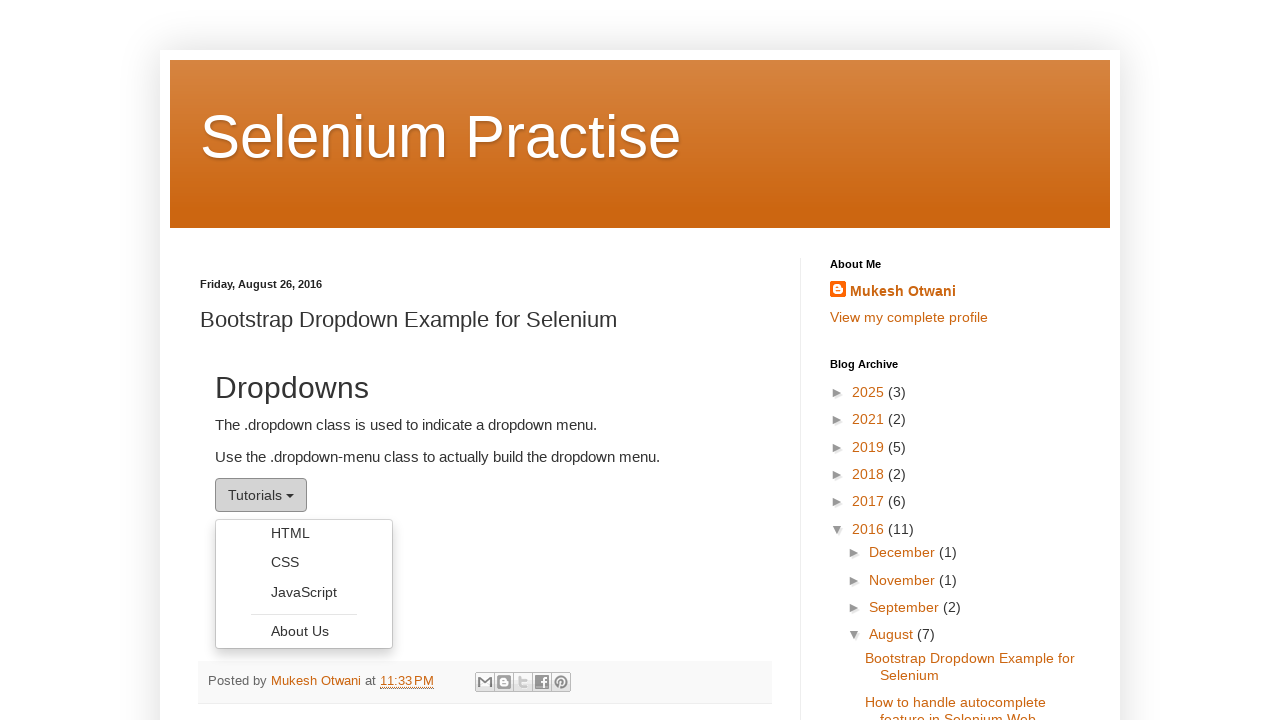

Verified first dropdown item is visible
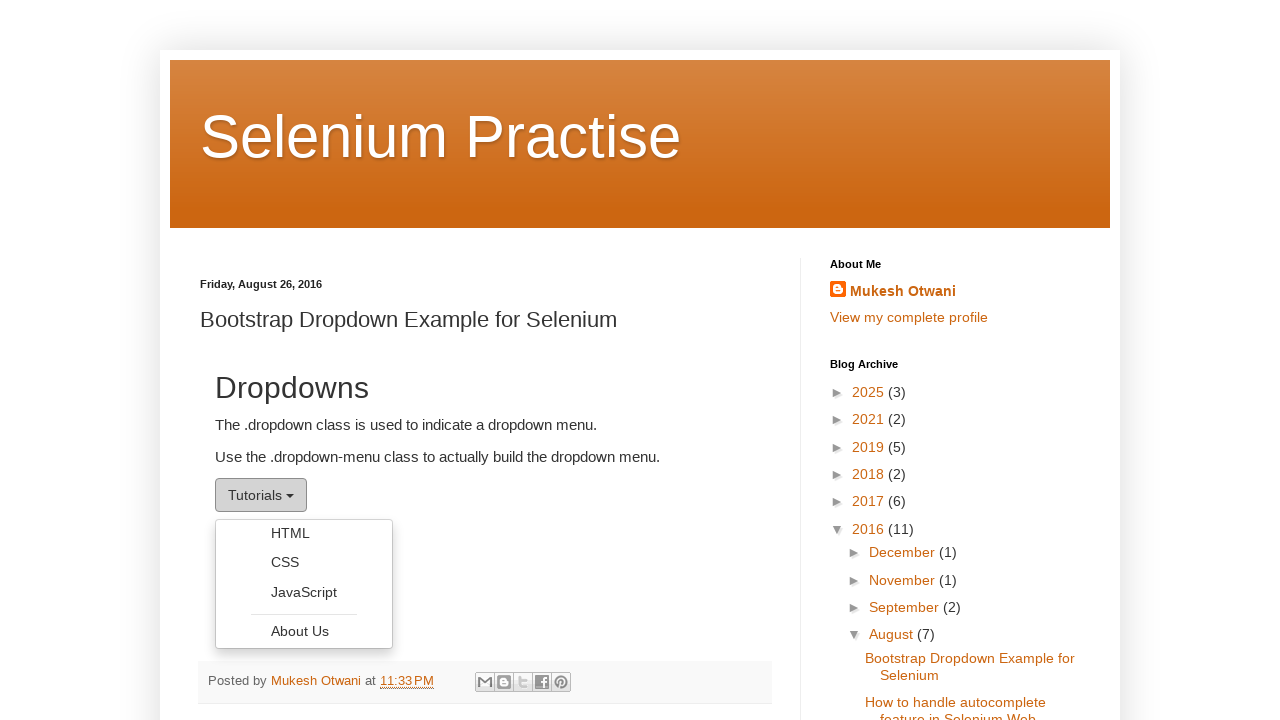

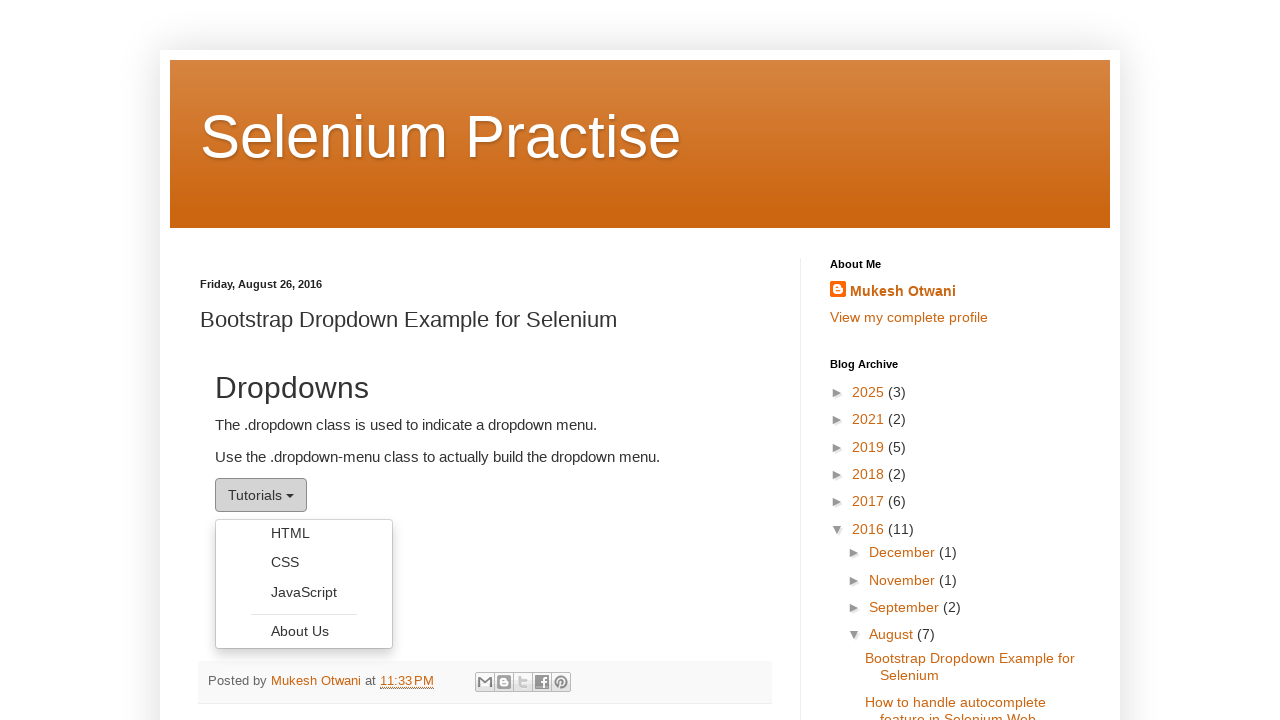